Tests the sorting functionality on an offers page by clicking the sort icon and verifying the items are sorted alphabetically

Starting URL: https://rahulshettyacademy.com/seleniumPractise/#/offers

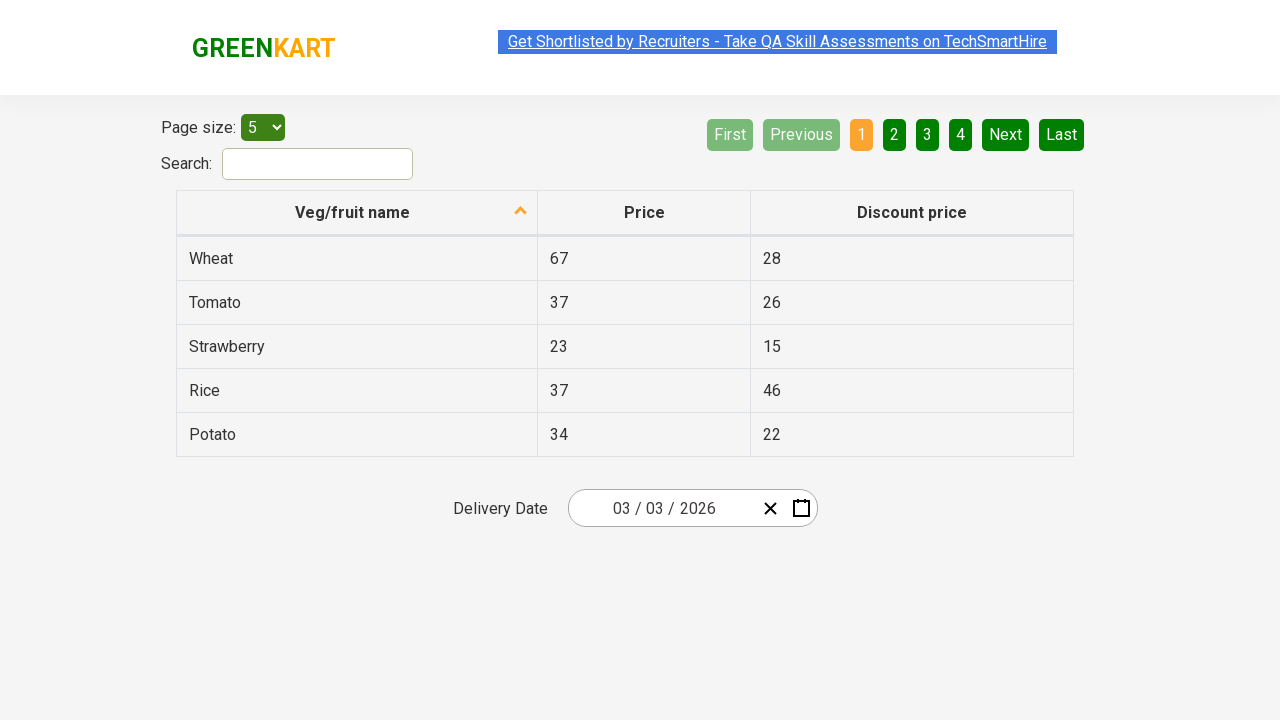

Clicked the sort icon to sort the offers table at (521, 212) on .sort-icon
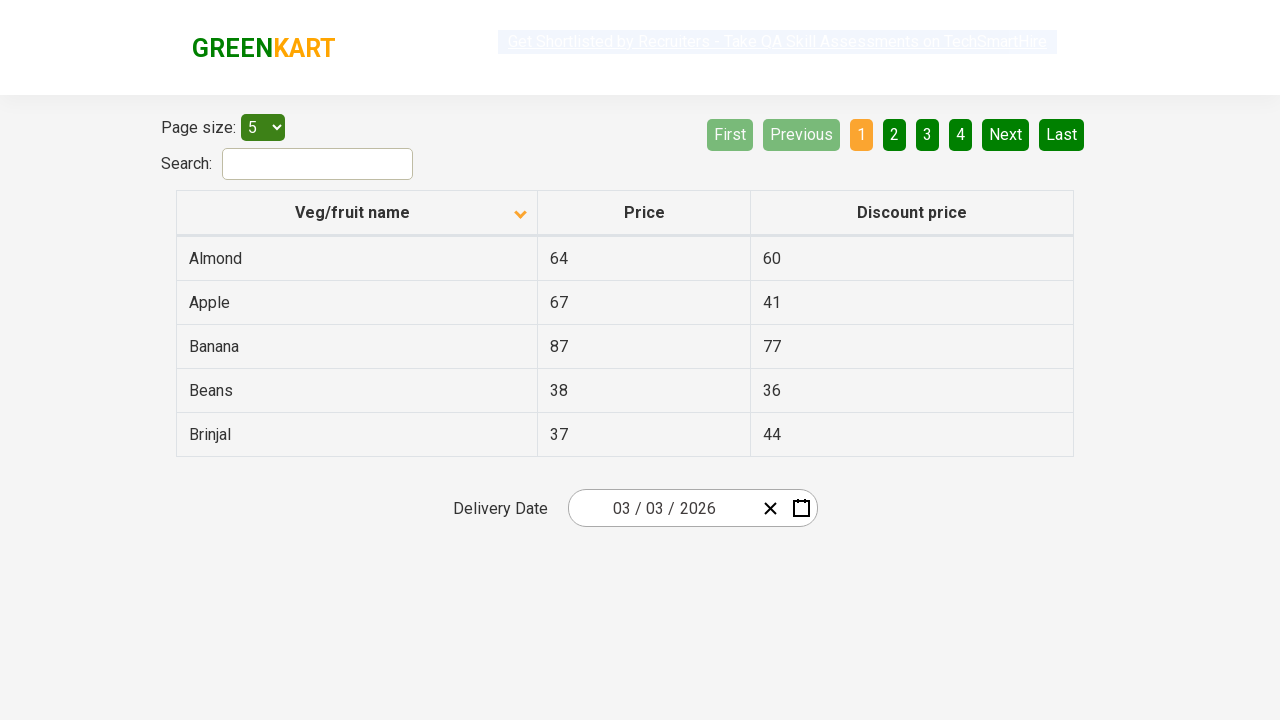

Waited for table rows to load after sorting
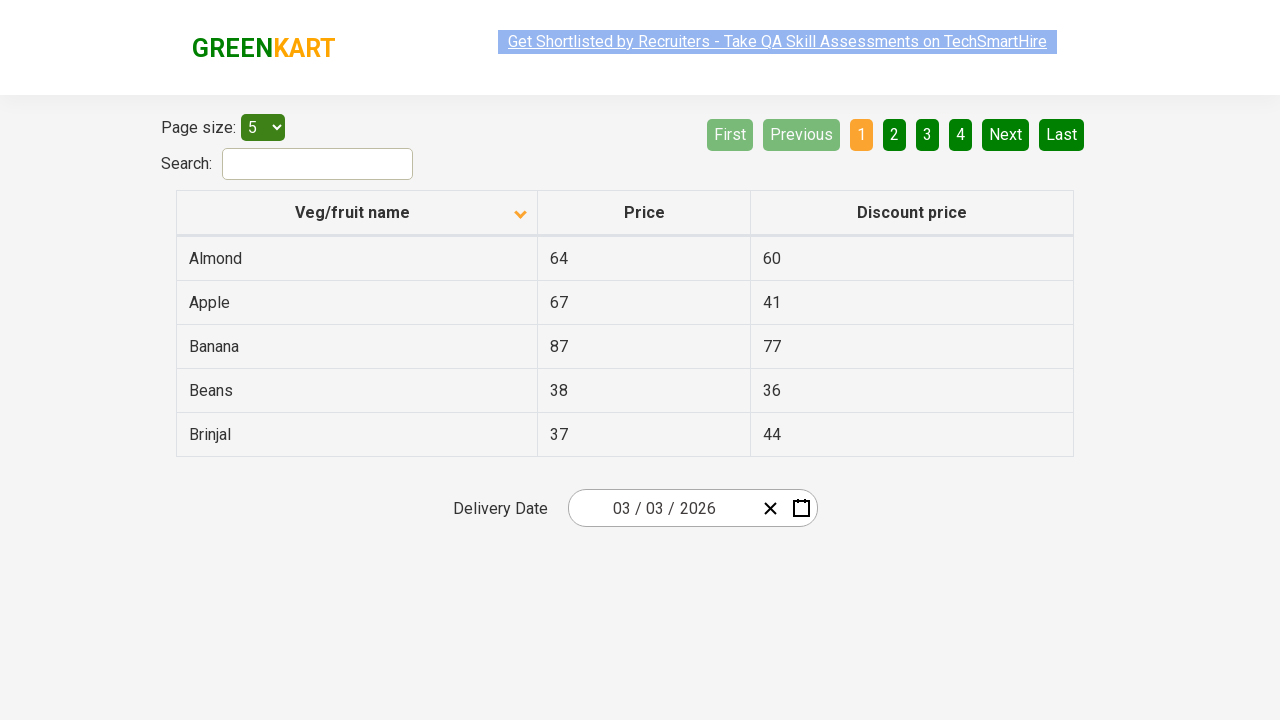

Verified sorted items are displayed in alphabetical order
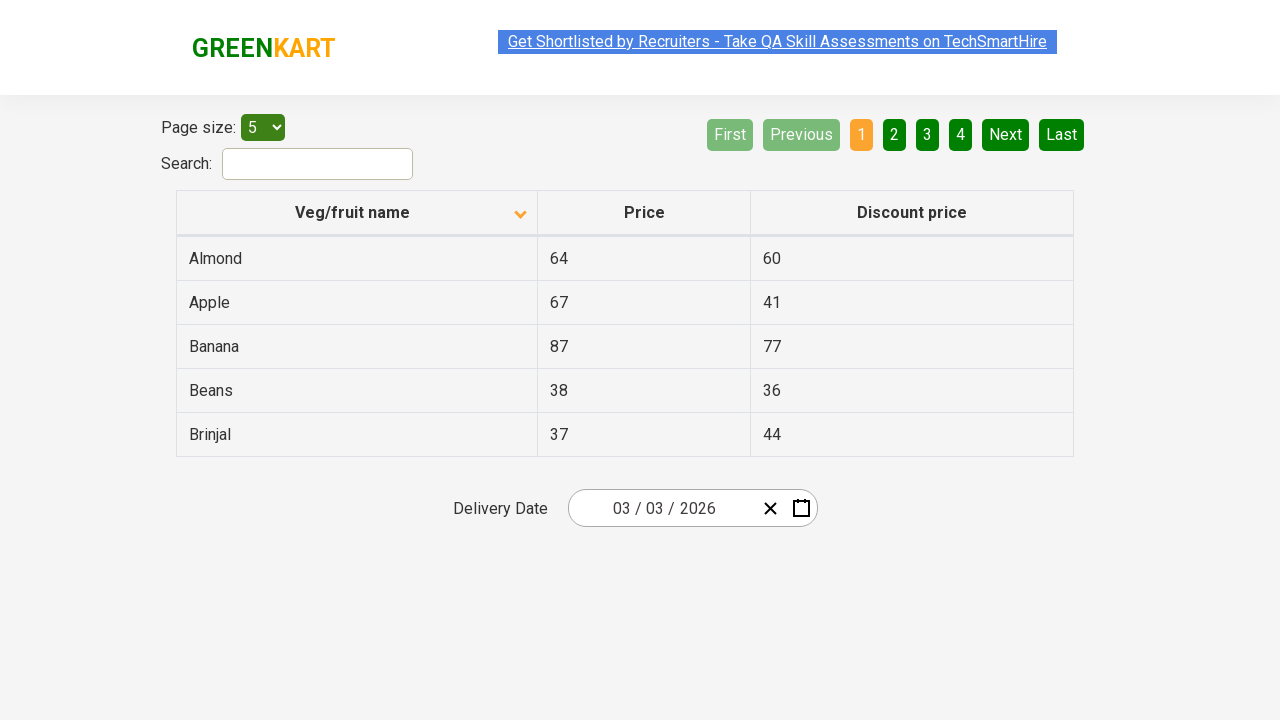

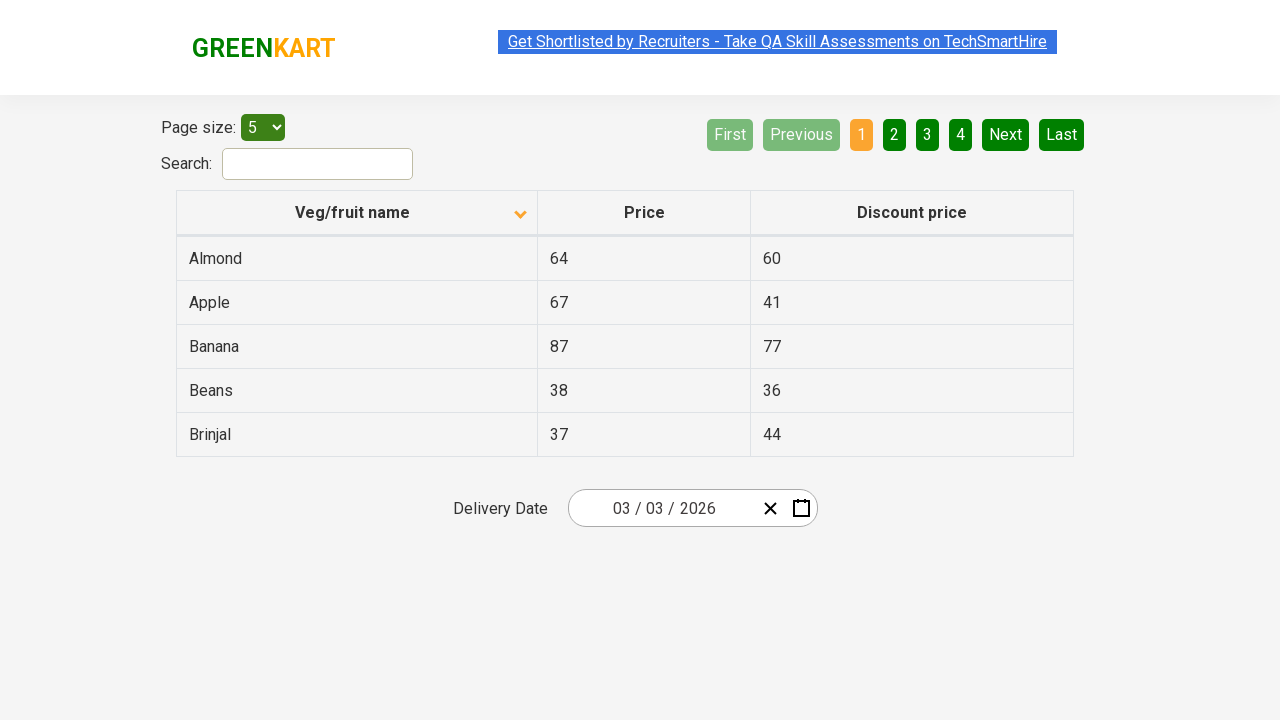